Navigates to WiseQuarter homepage, refreshes the page, and verifies the URL contains "wisequarter"

Starting URL: https://www.wisequarter.com

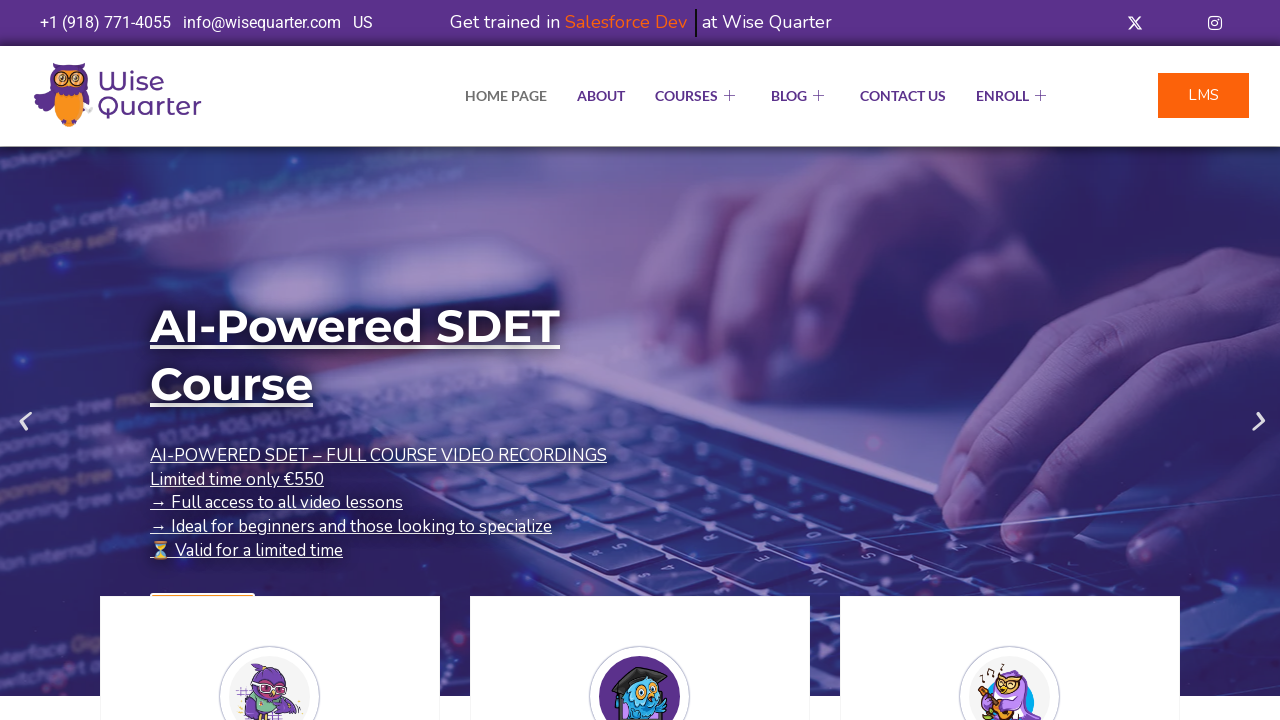

Waited for page to load with domcontentloaded state
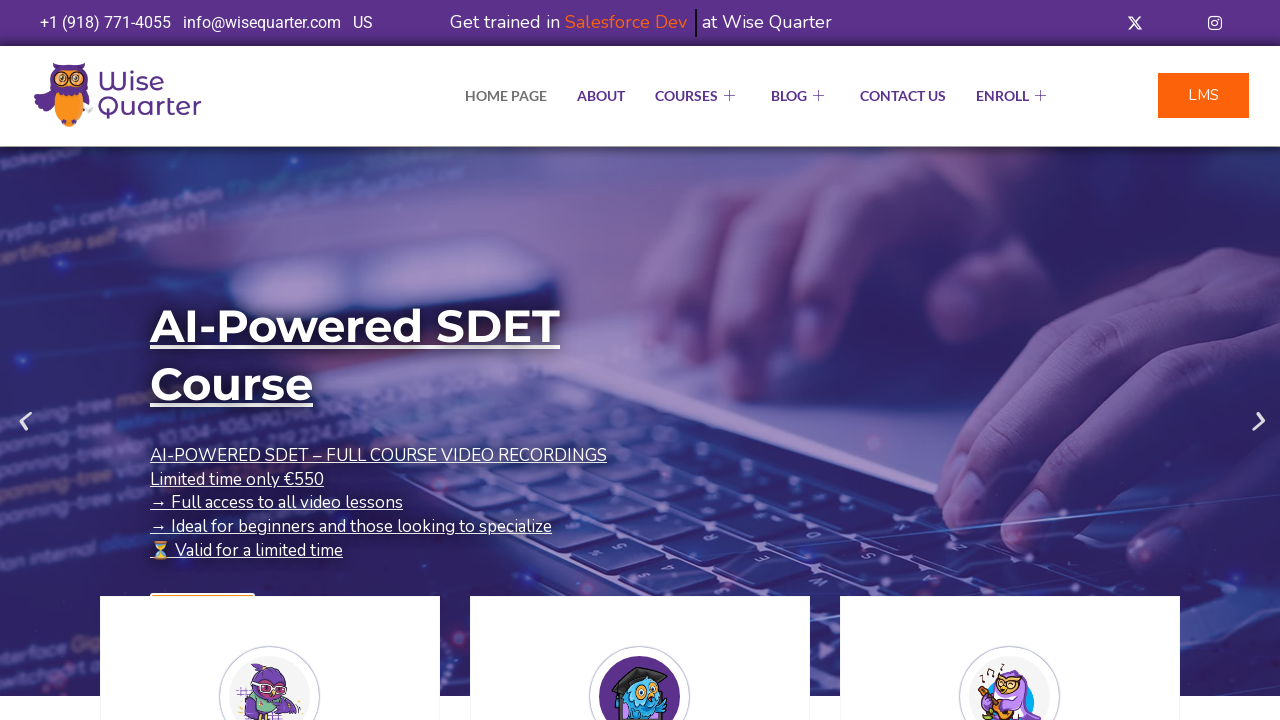

Refreshed the WiseQuarter homepage
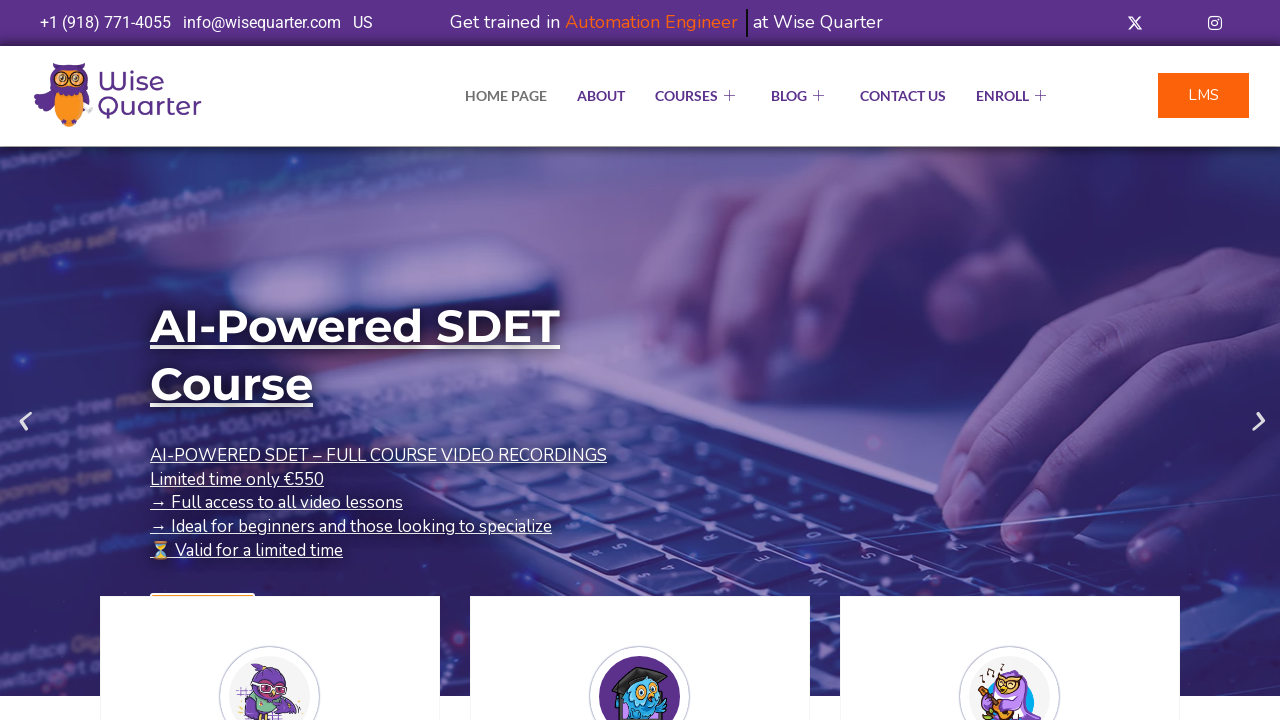

Waited for page to load after refresh with domcontentloaded state
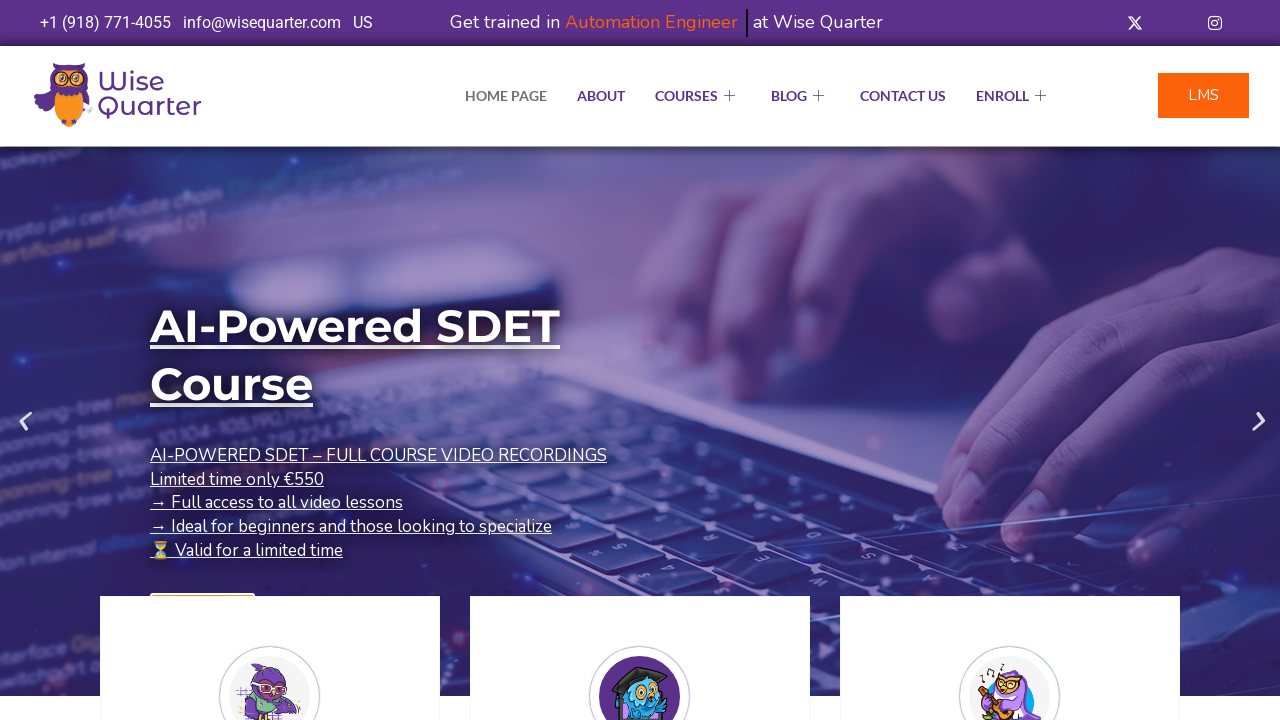

Retrieved current URL: https://wisequarter.com/
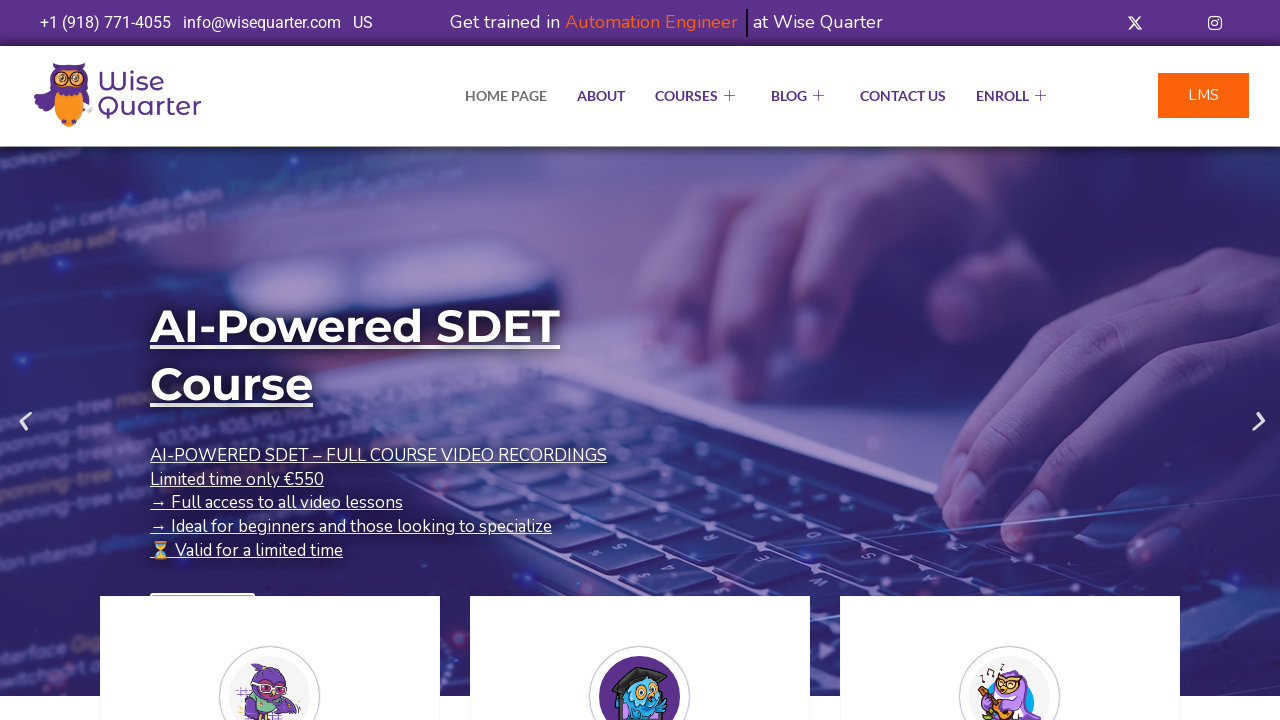

Verified that URL contains 'wisequarter'
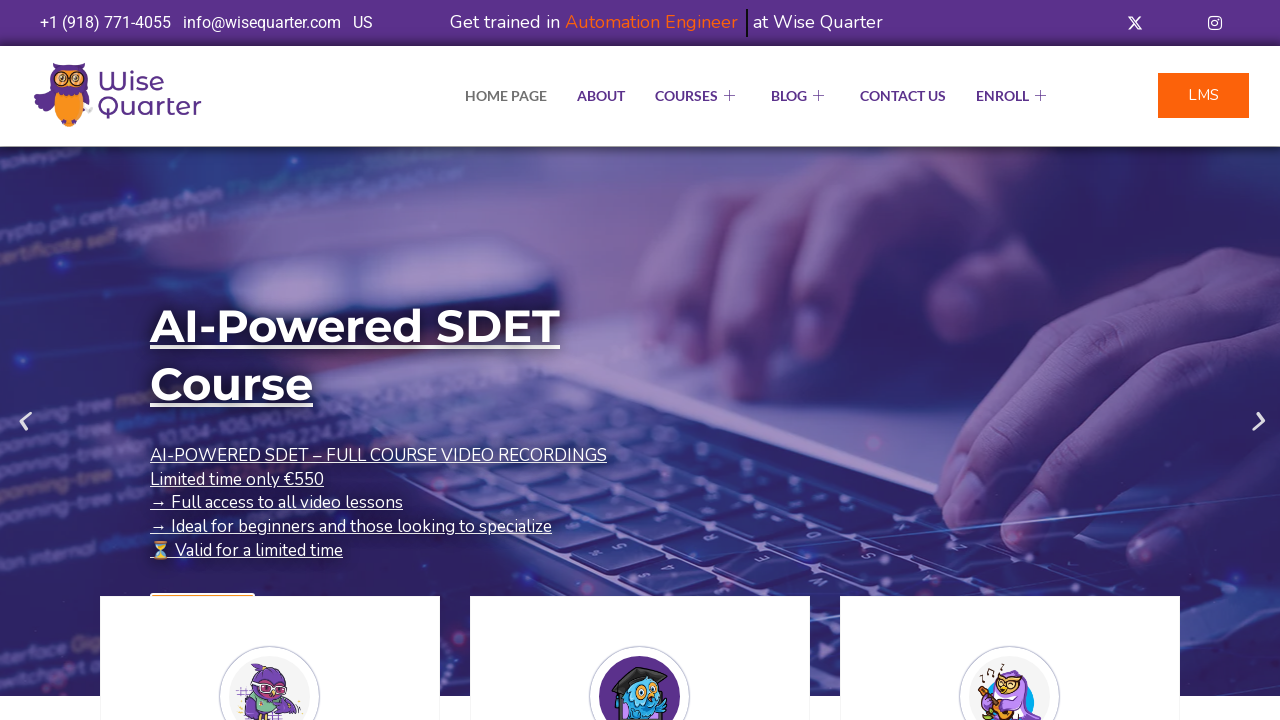

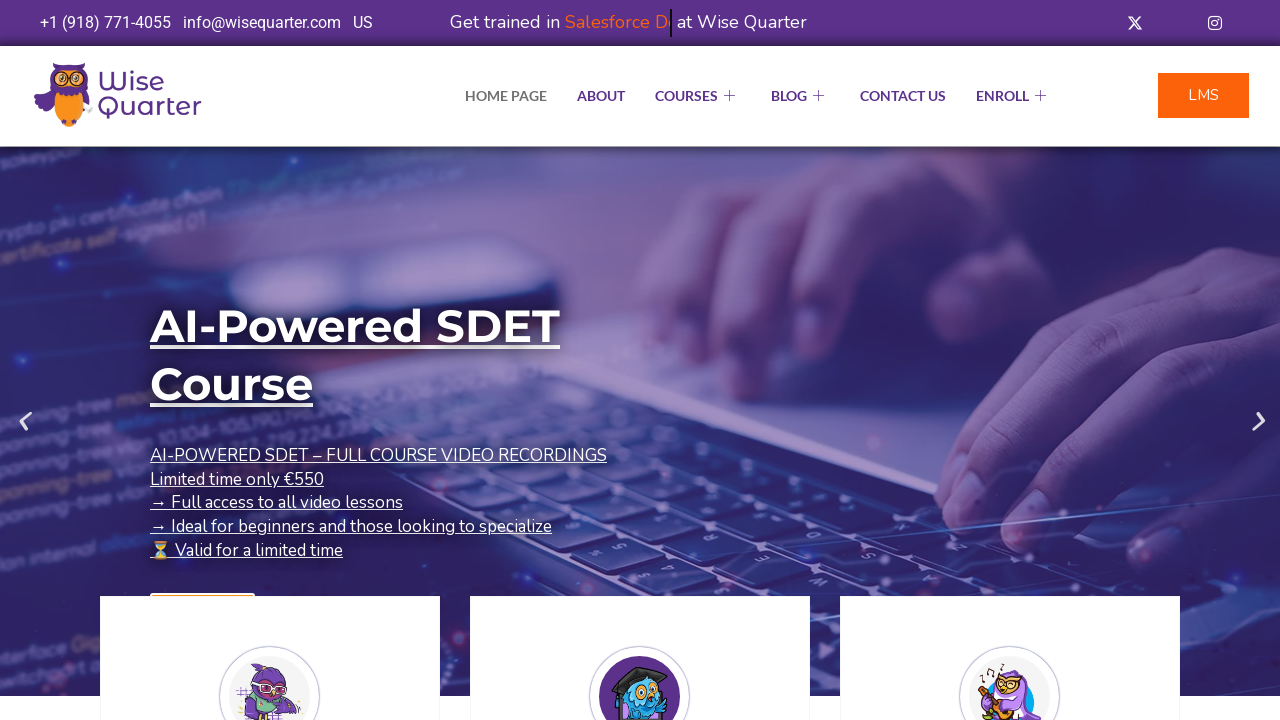